Tests JavaScript alert handling by interacting with different types of alerts (simple alert, confirm, and prompt) on a demo page

Starting URL: https://the-internet.herokuapp.com/javascript_alerts

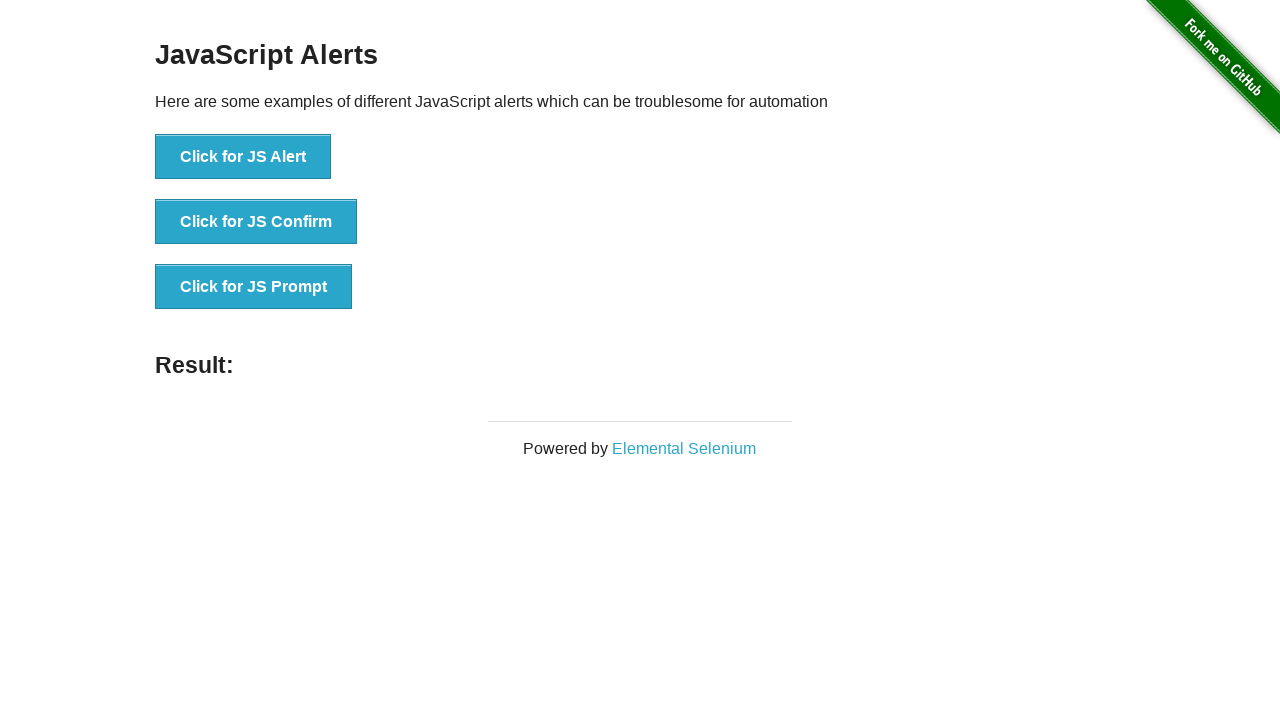

Clicked button to trigger JavaScript alert at (243, 157) on xpath=//button[@onclick='jsAlert()']
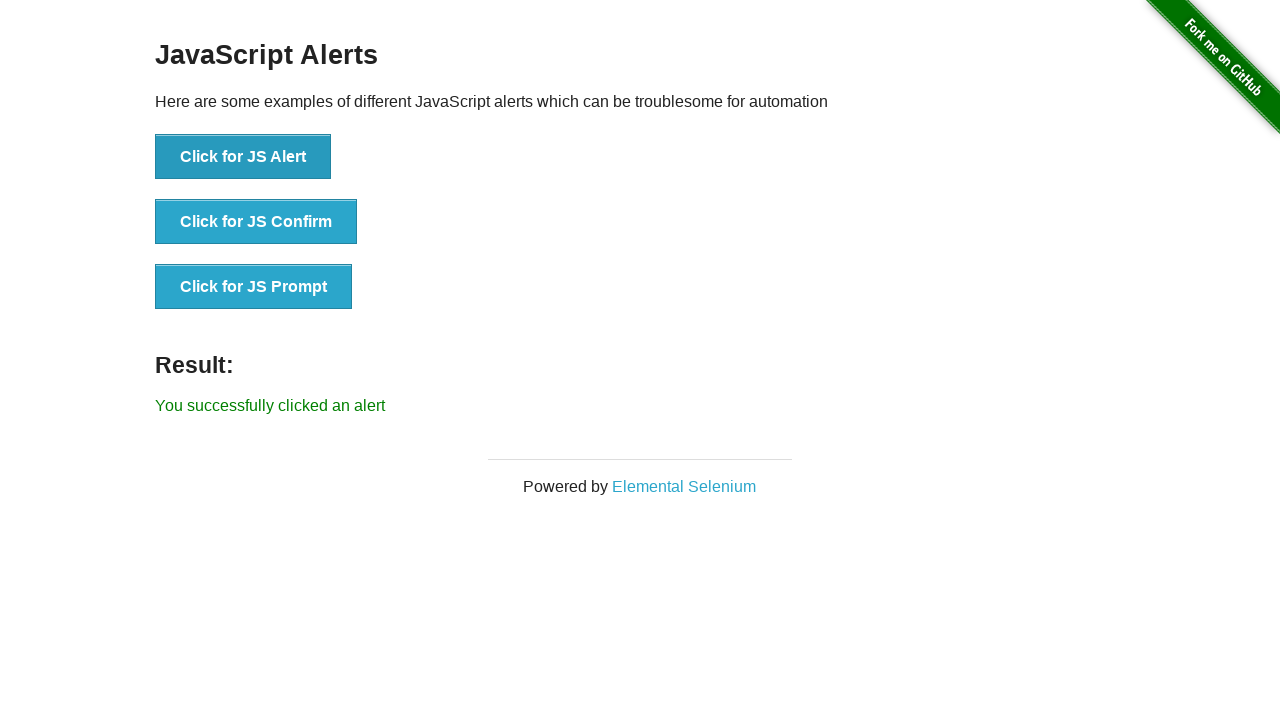

Set up dialog handler to accept alert
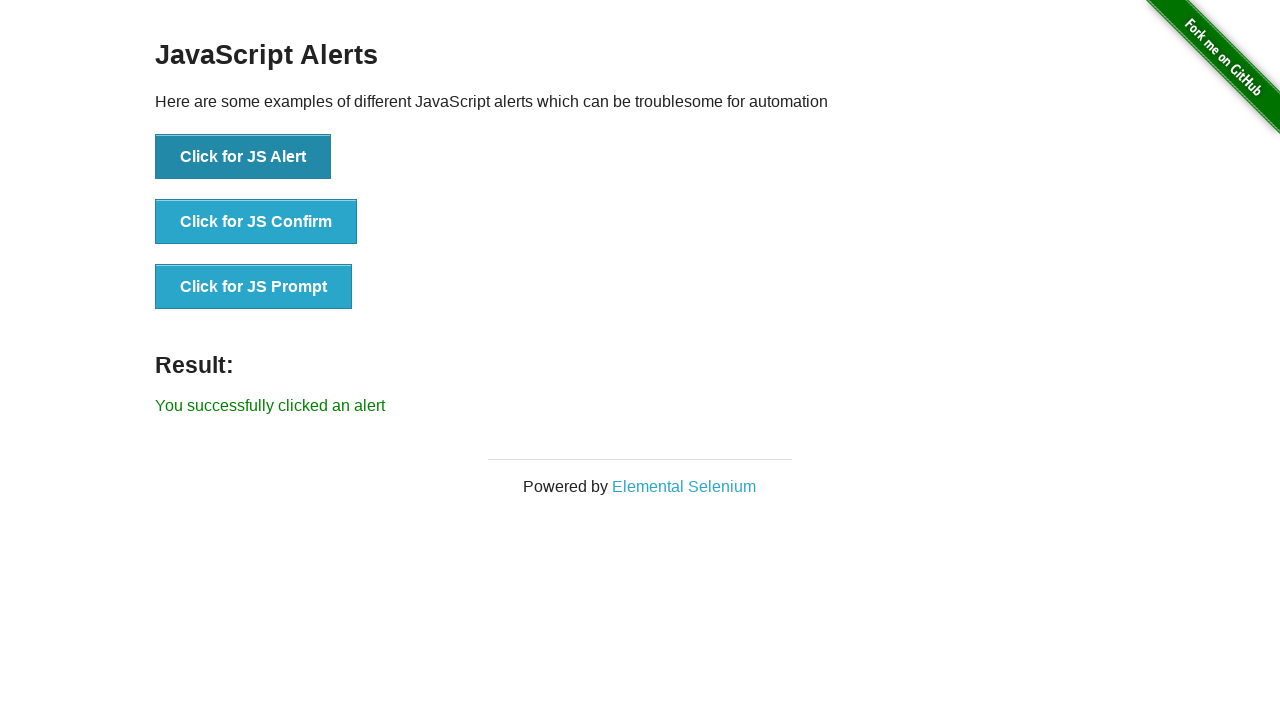

Clicked button to trigger JavaScript prompt at (254, 287) on xpath=//button[@onclick='jsPrompt()']
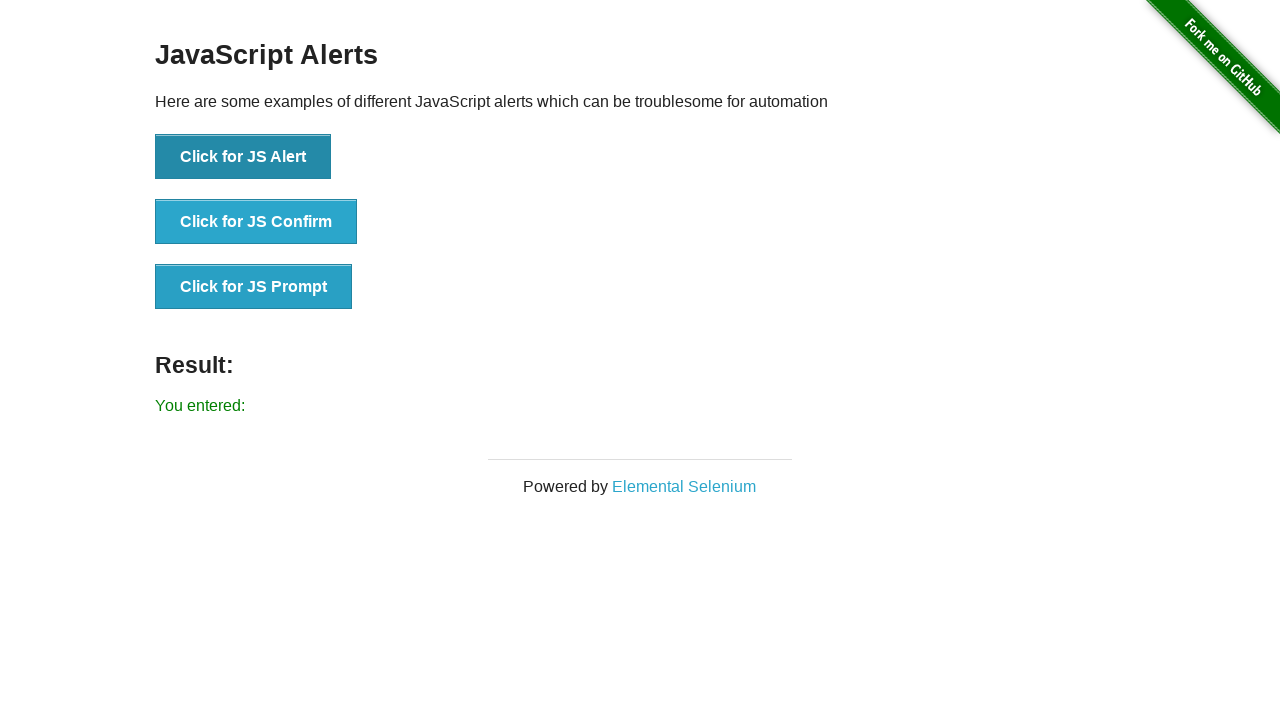

Set up dialog handler to accept prompt and input 'Welcome'
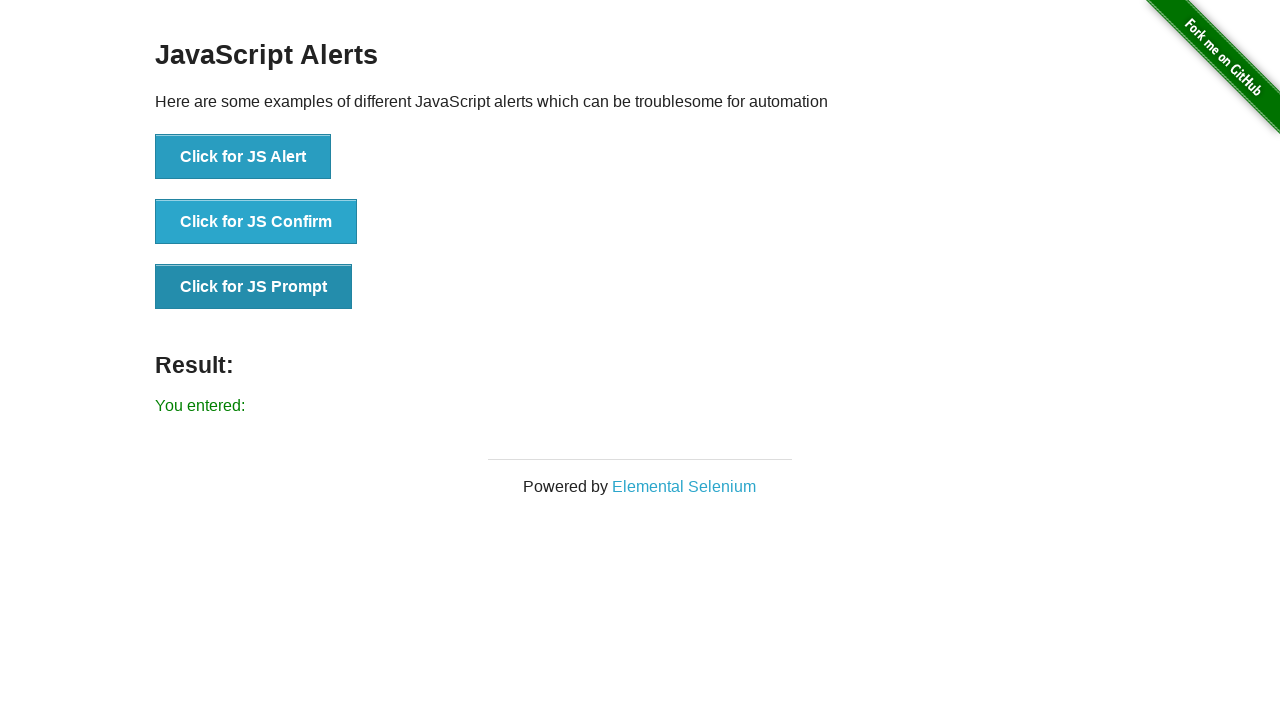

Located result element on page
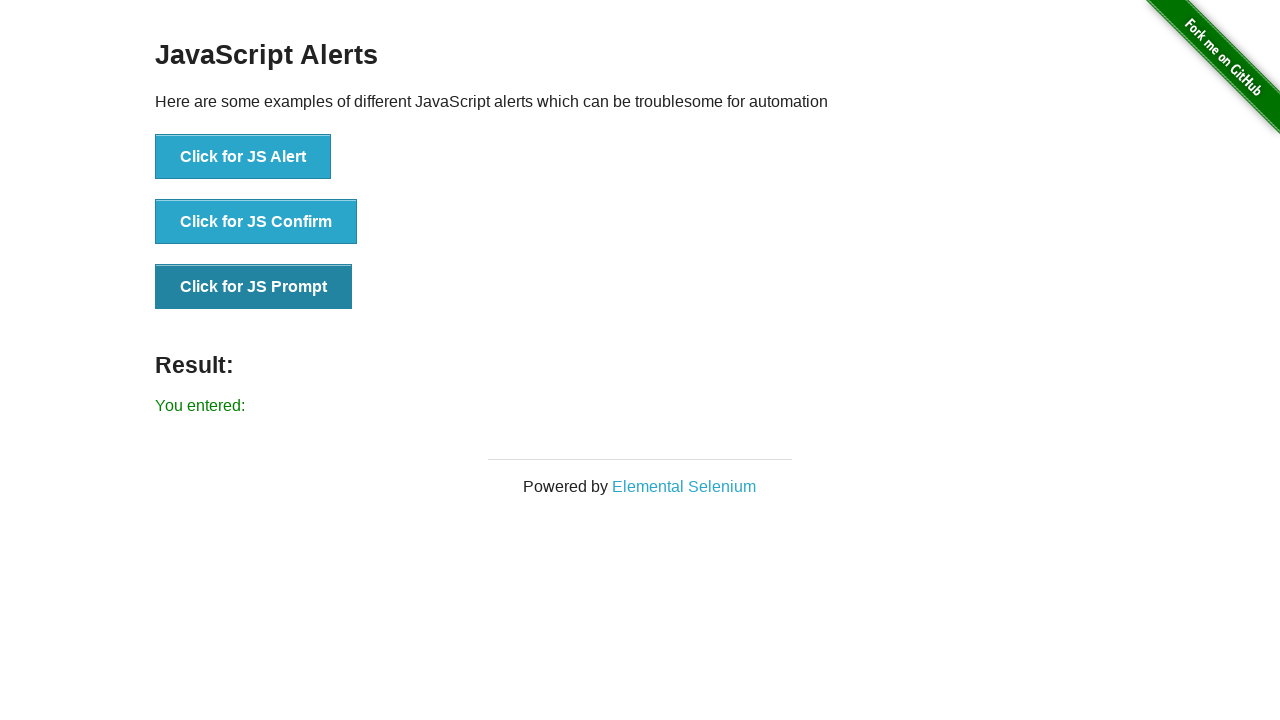

Retrieved and printed result text: You entered: 
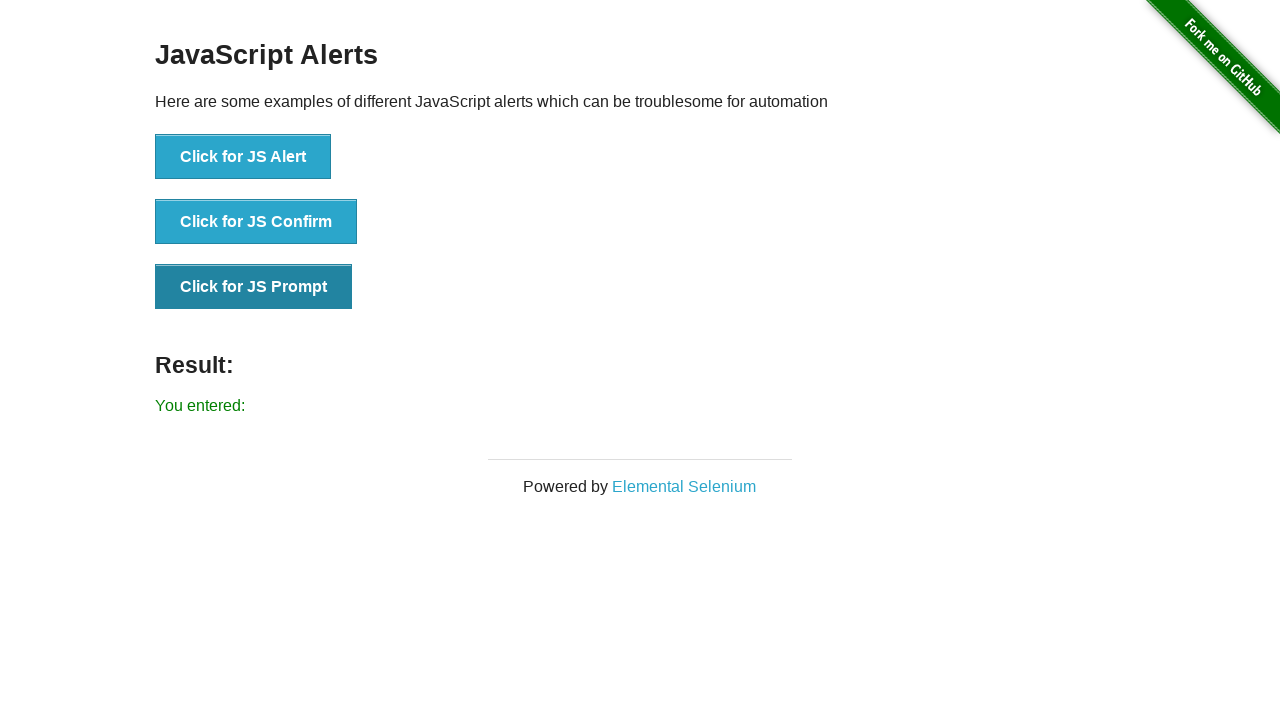

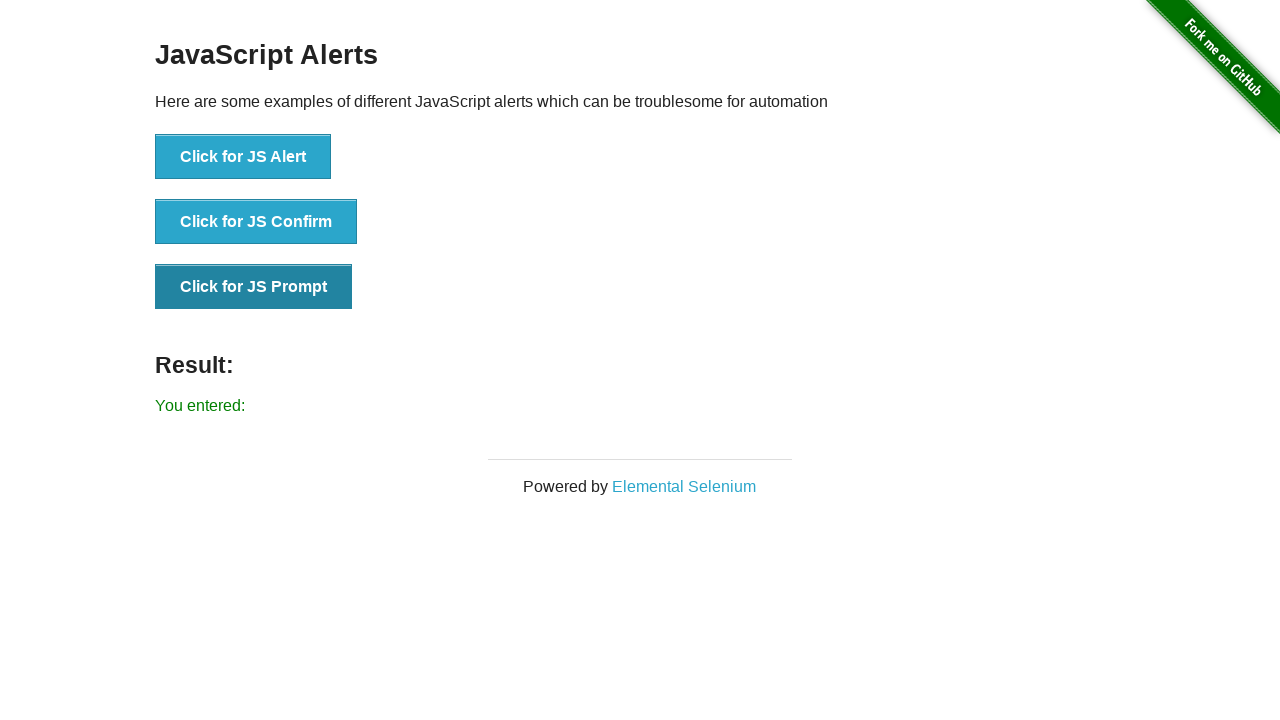